Tests adding a specific product to cart by scrolling to find it, clicking the add to cart button, and verifying the success notification appears

Starting URL: https://altaivita.ru/category/chajnye-sbory/

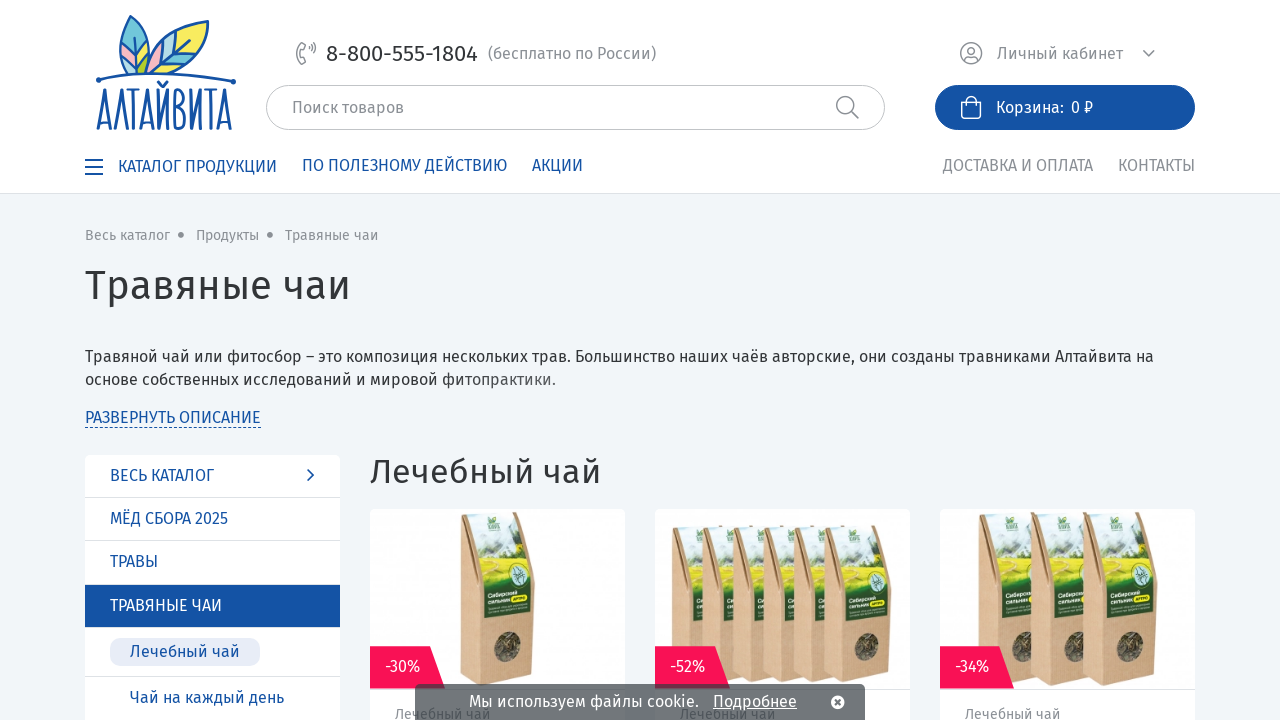

Waited for cookie banner close button to appear
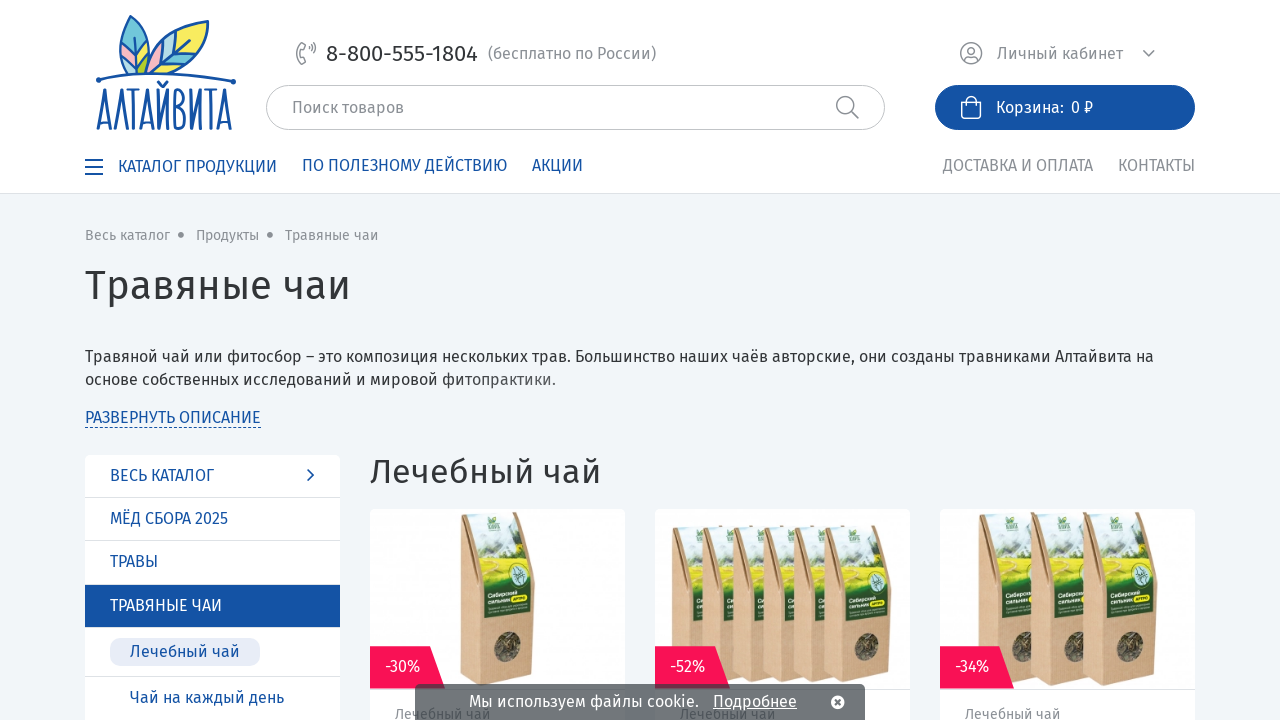

Clicked cookie banner close button at (838, 702) on .fa-times-circle
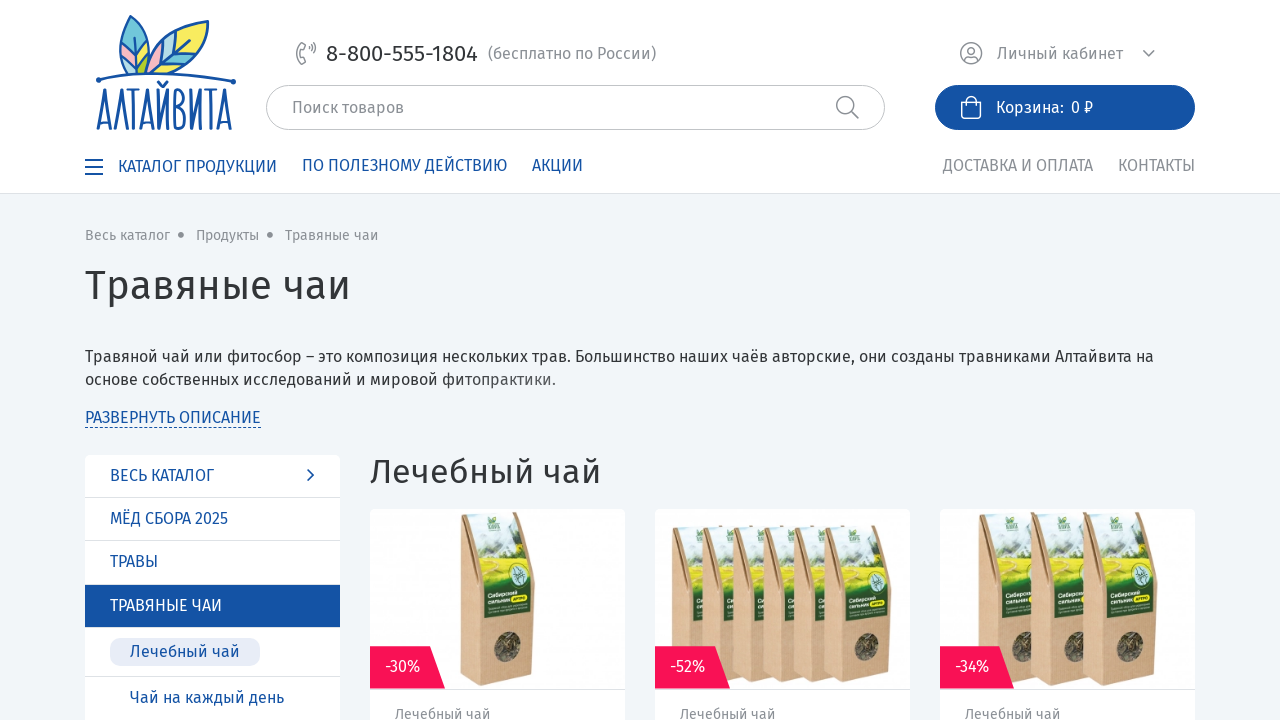

Scrolled down 400px to display products
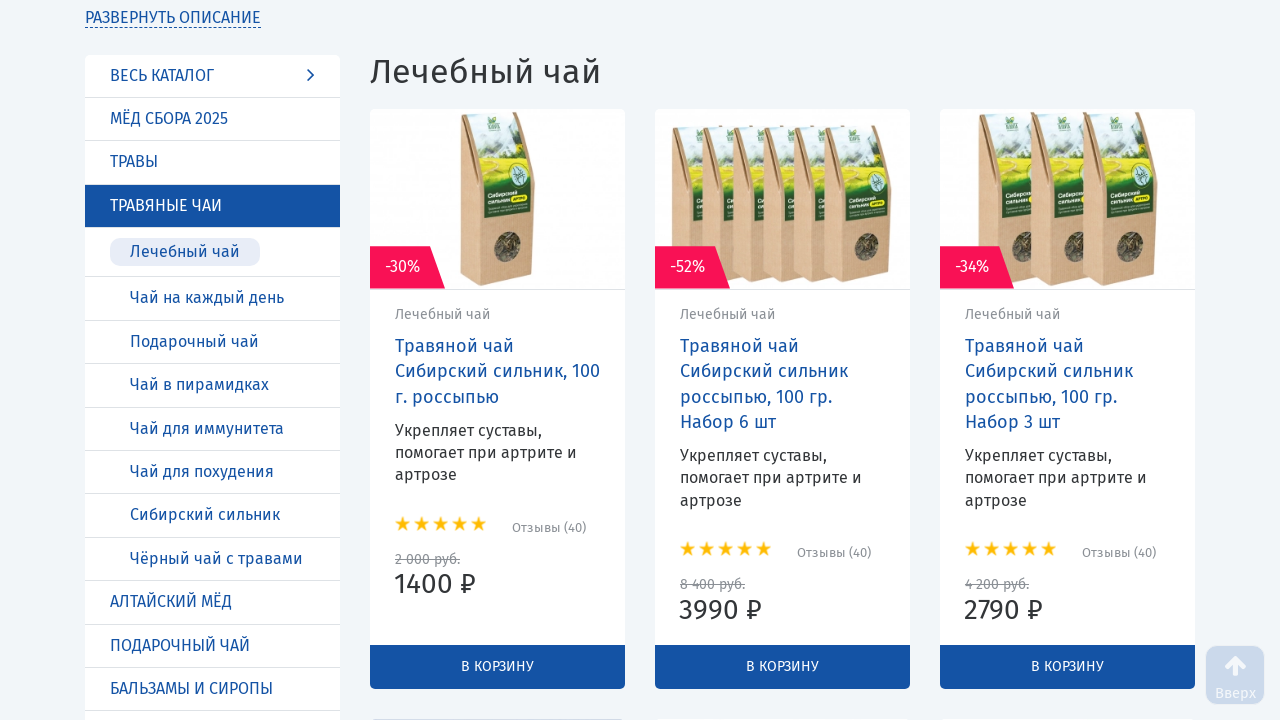

Waited for specific product card to become visible
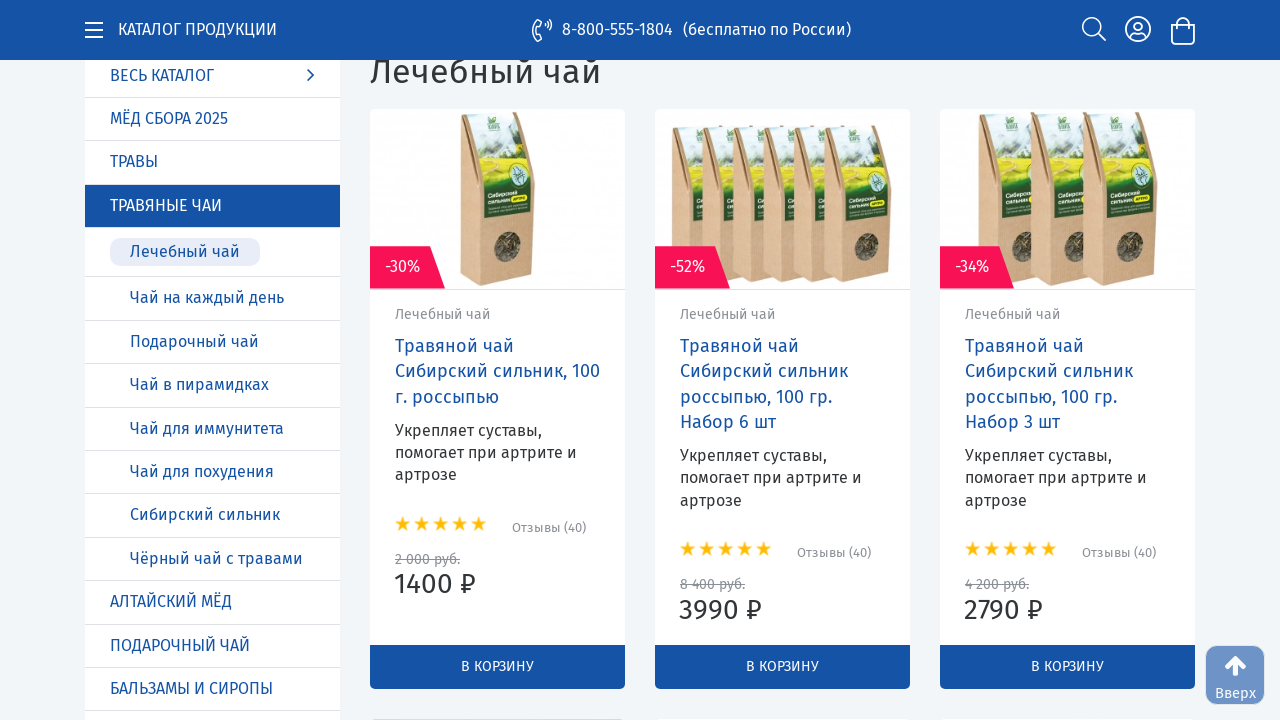

Clicked add to cart button for the specific product at (497, 667) on .js-product__add_2_0_cat_preview_1280
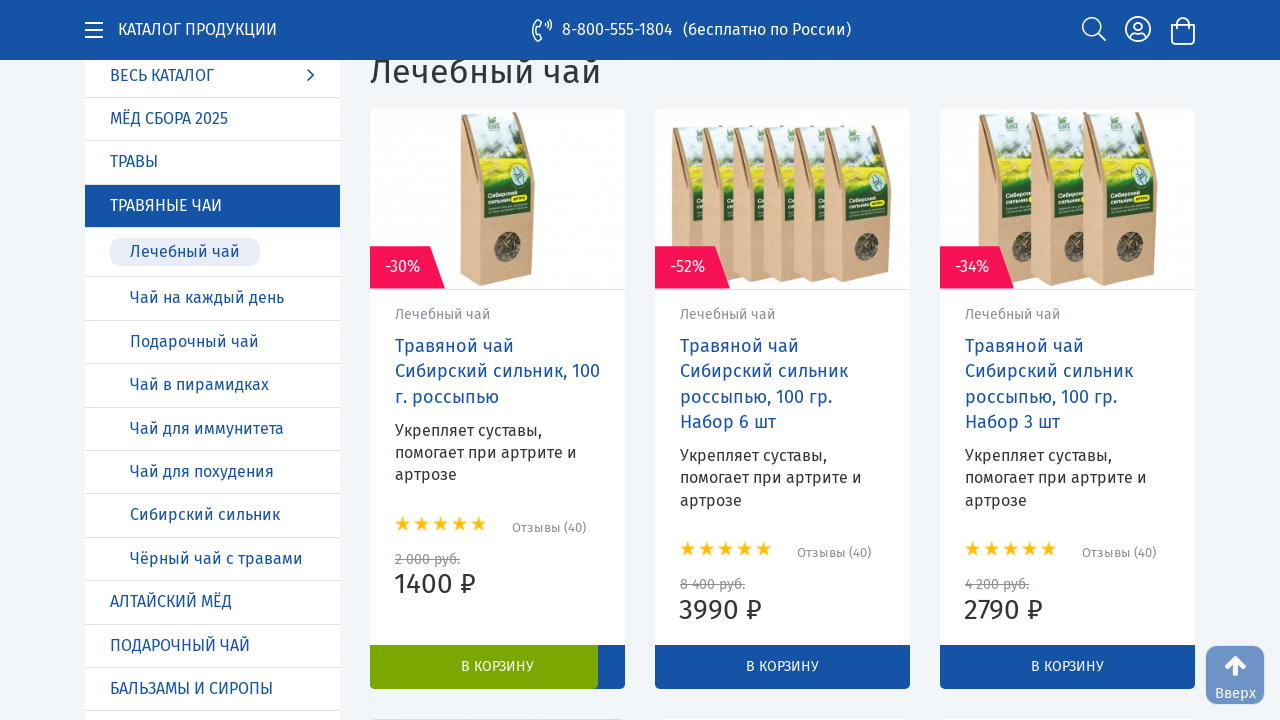

Verified success notification appeared after adding to cart
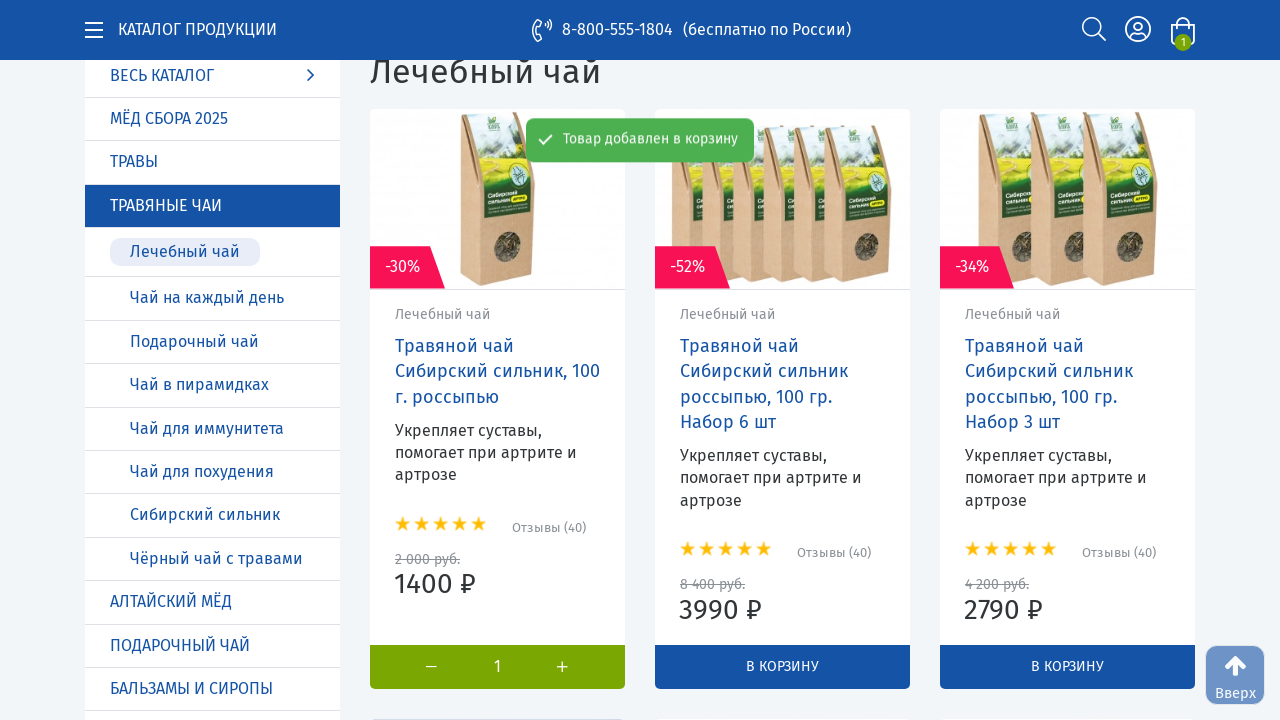

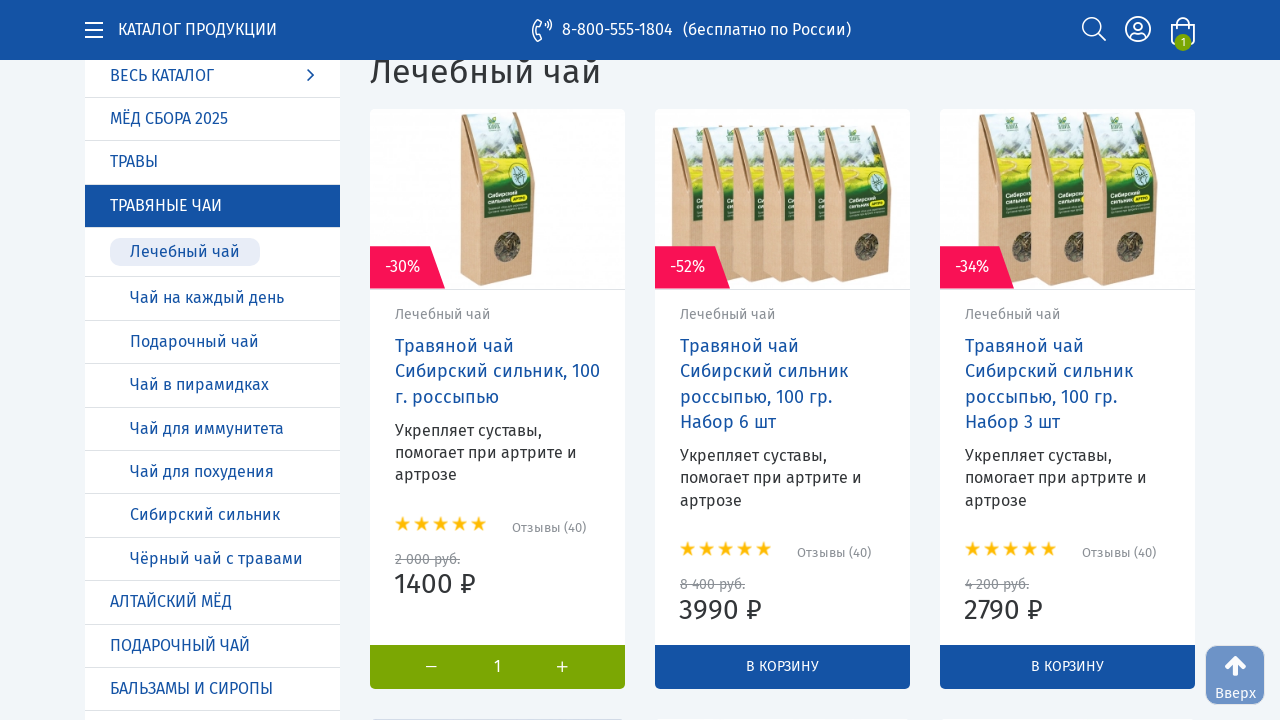